Tests static dropdown selection functionality by selecting currency options using three different methods: by index, by value, and by visible text.

Starting URL: https://rahulshettyacademy.com/dropdownsPractise/#

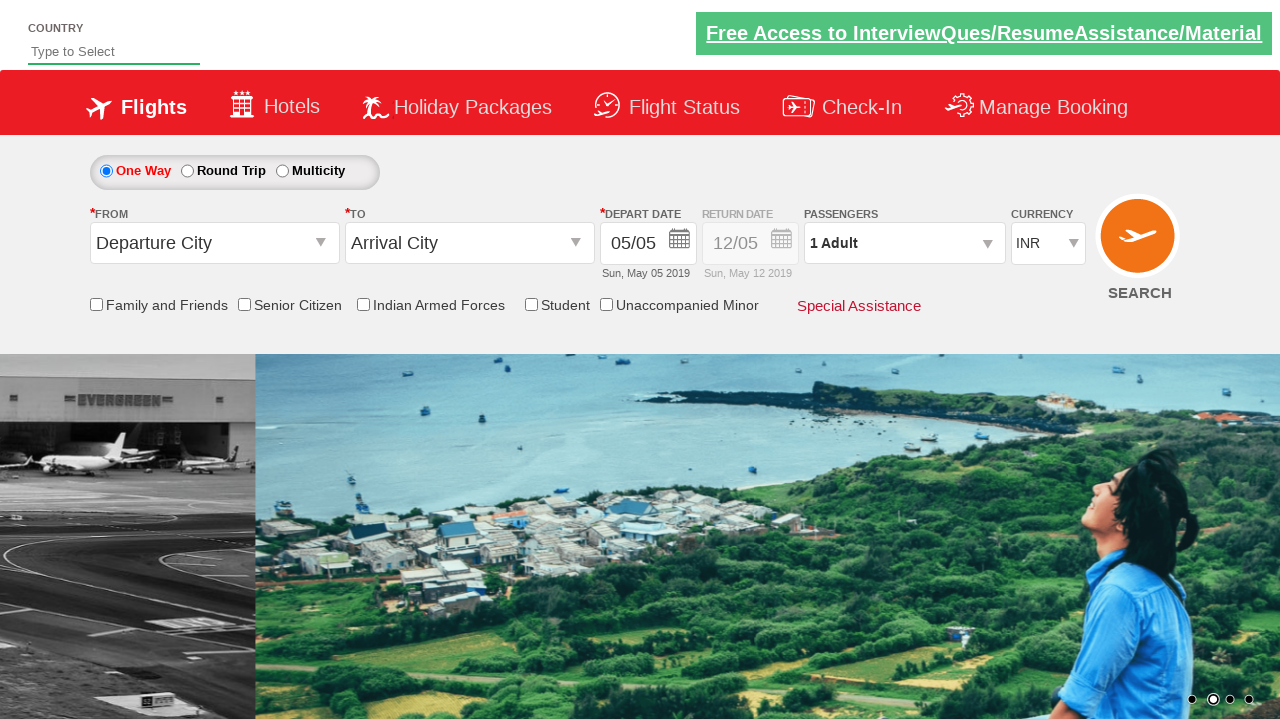

Currency dropdown selector loaded
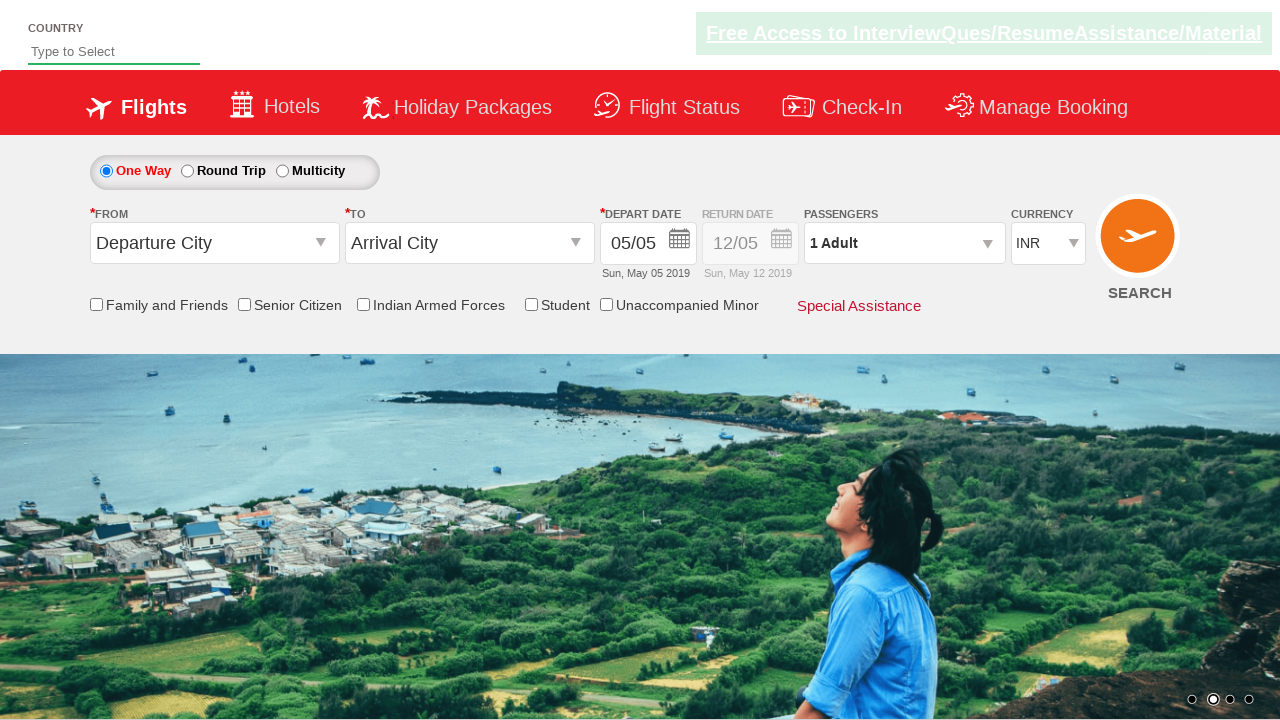

Selected currency dropdown option by index 3 (4th option) on #ctl00_mainContent_DropDownListCurrency
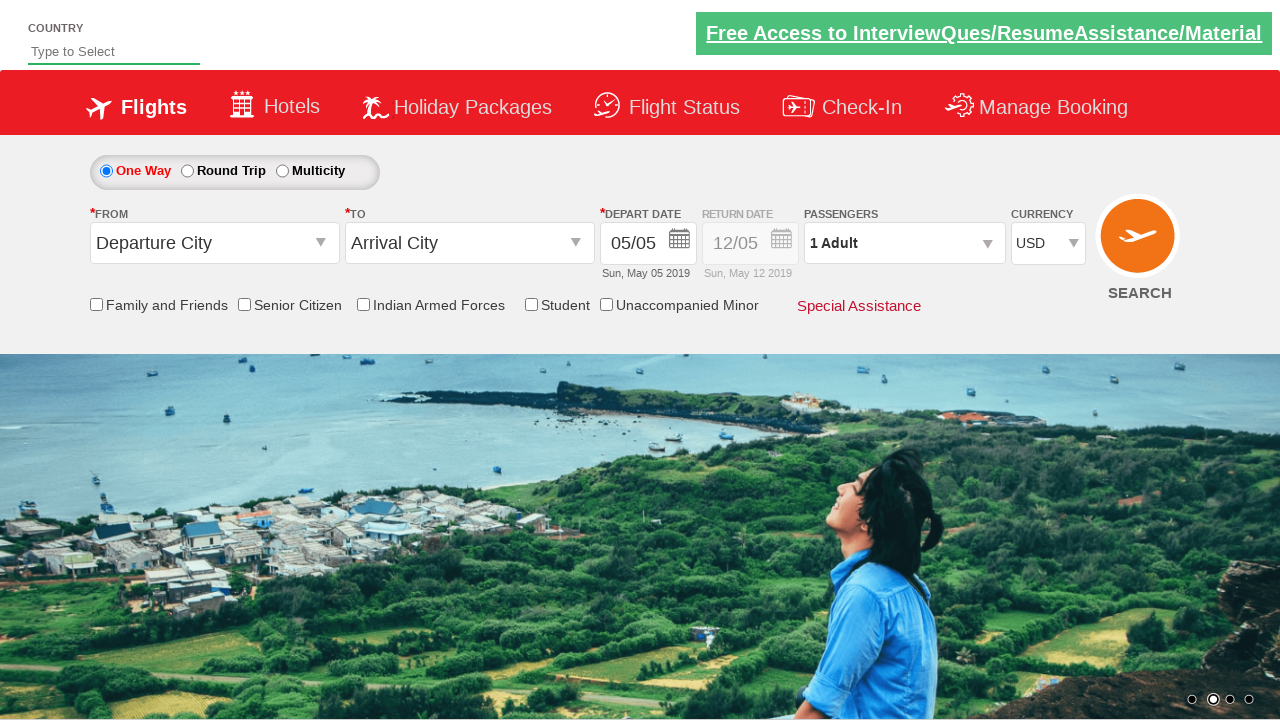

Selected currency dropdown option by value 'AED' on #ctl00_mainContent_DropDownListCurrency
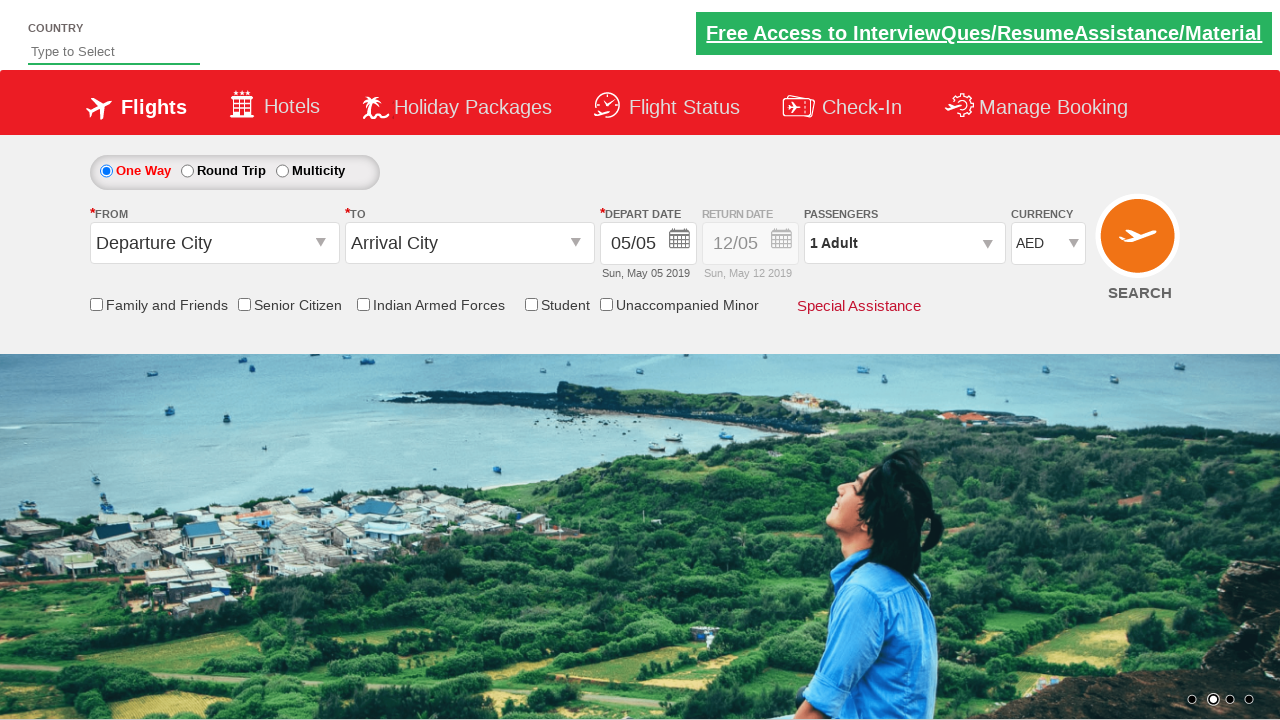

Selected currency dropdown option by visible text 'INR' on #ctl00_mainContent_DropDownListCurrency
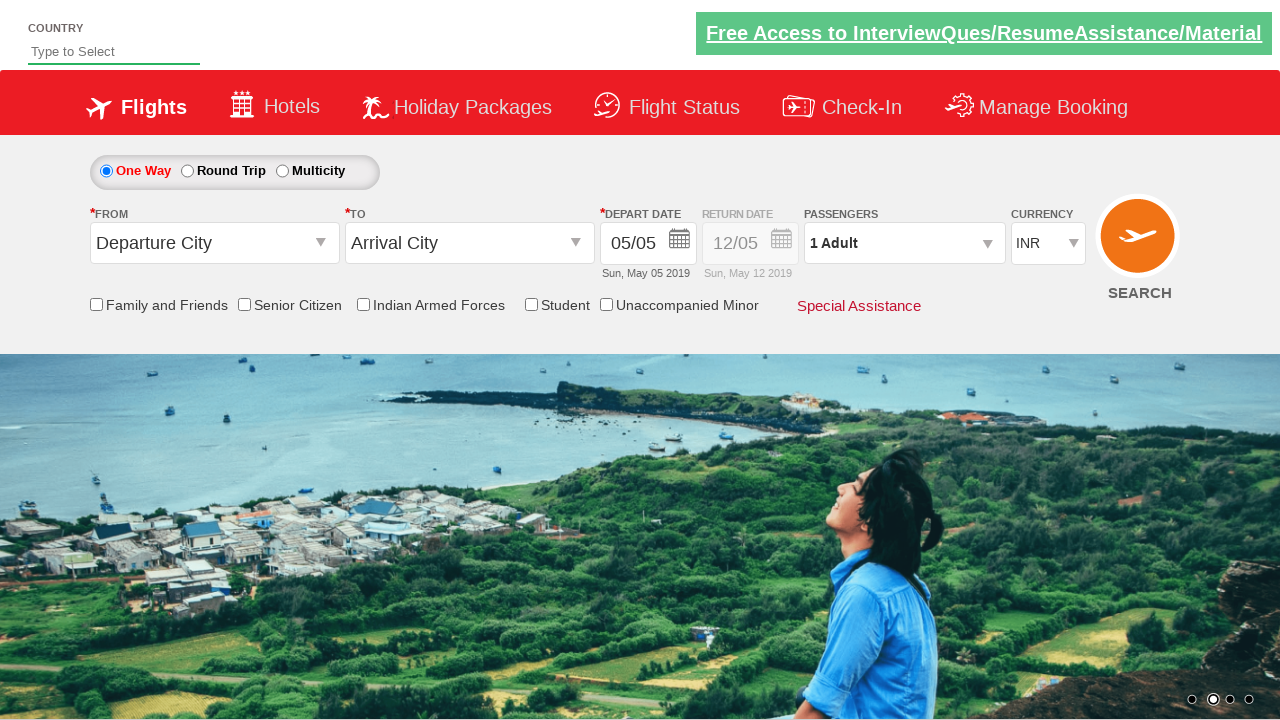

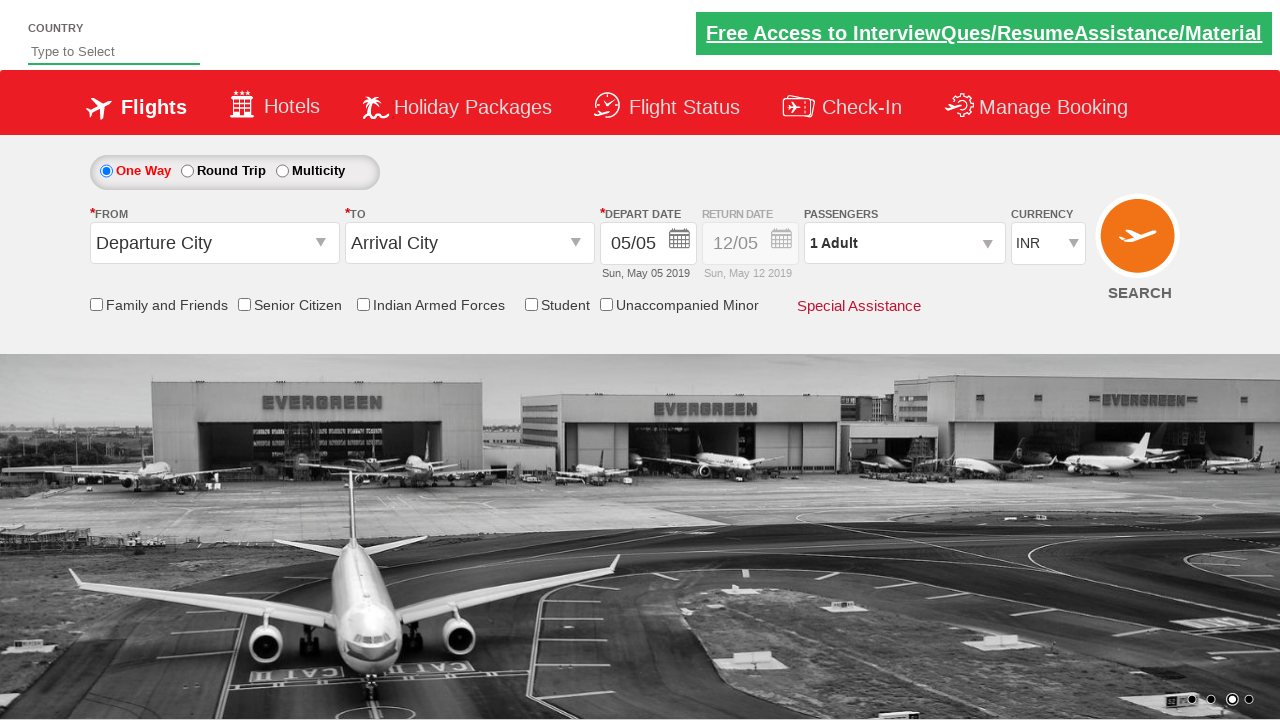